Tests that cart preview does not show when cart is empty even on hover

Starting URL: https://coffee-cart.app/

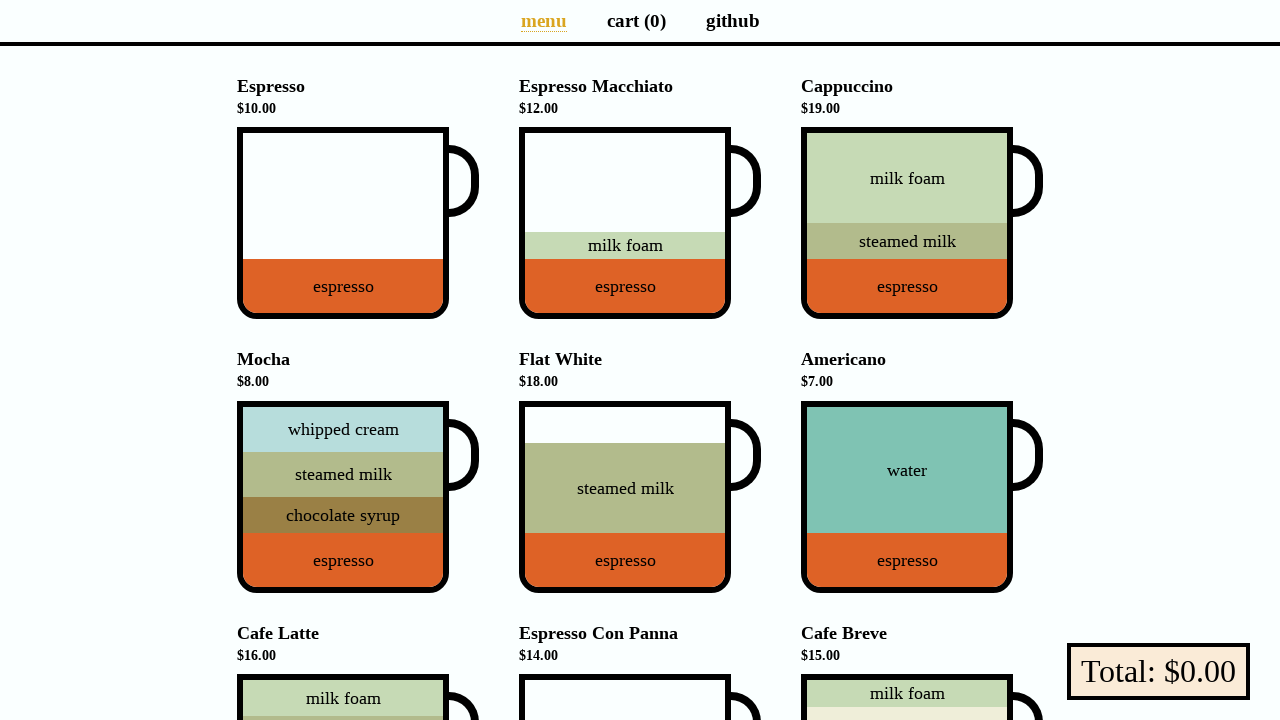

Hovered over pay button with empty cart at (1158, 672) on button.pay
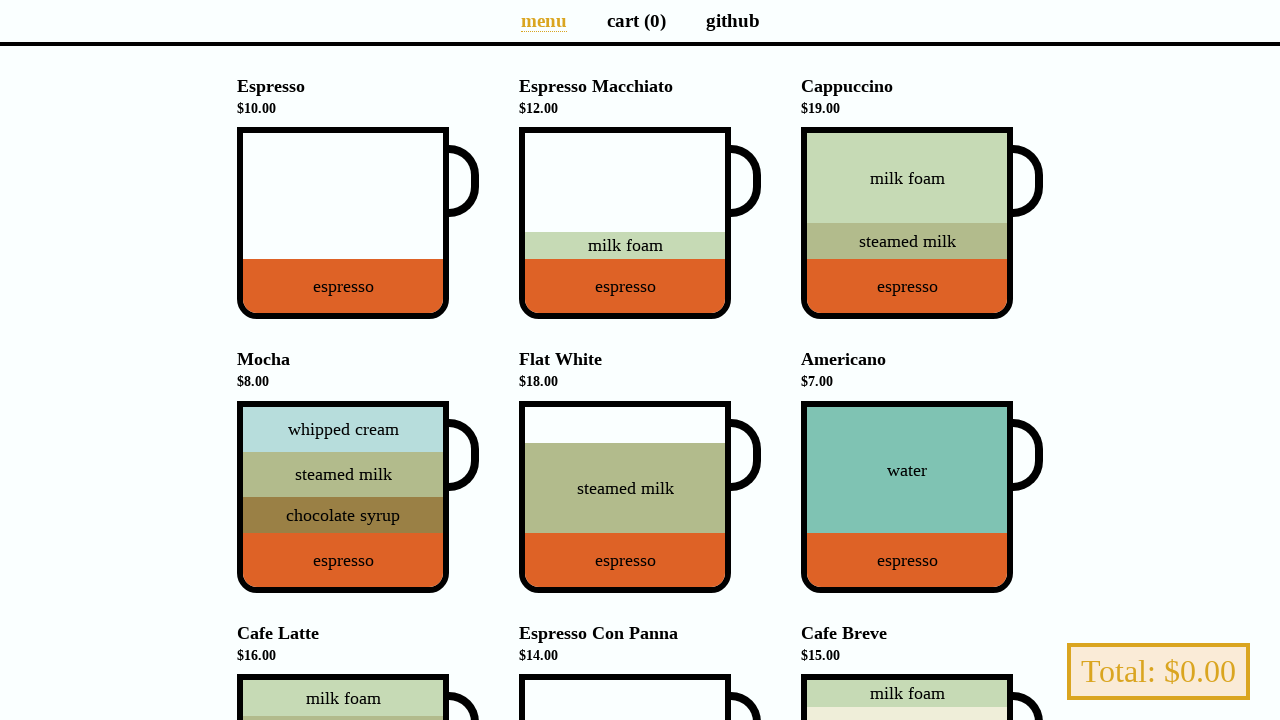

Verified that cart preview does not show when cart is empty
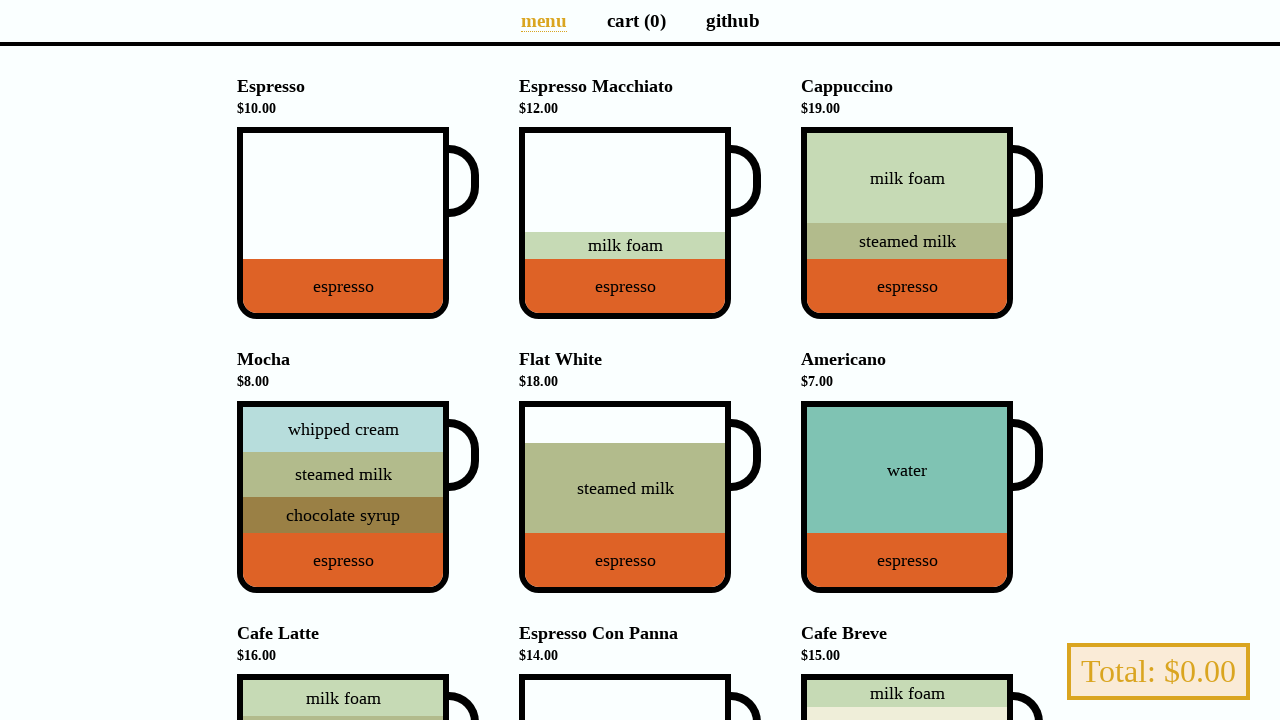

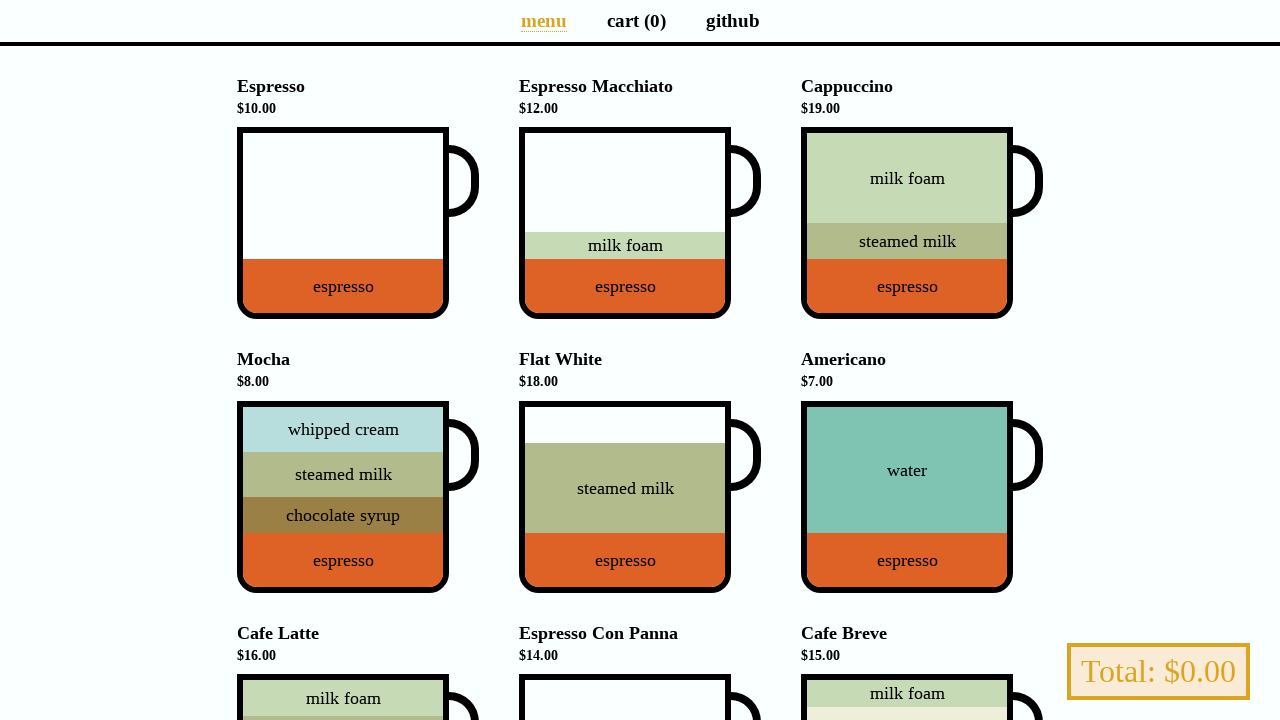